Tests finding various elements on a page using XPath selectors and verifying their text content by locating headings, paragraphs, and button values.

Starting URL: https://acctabootcamp.github.io/site/examples/locators

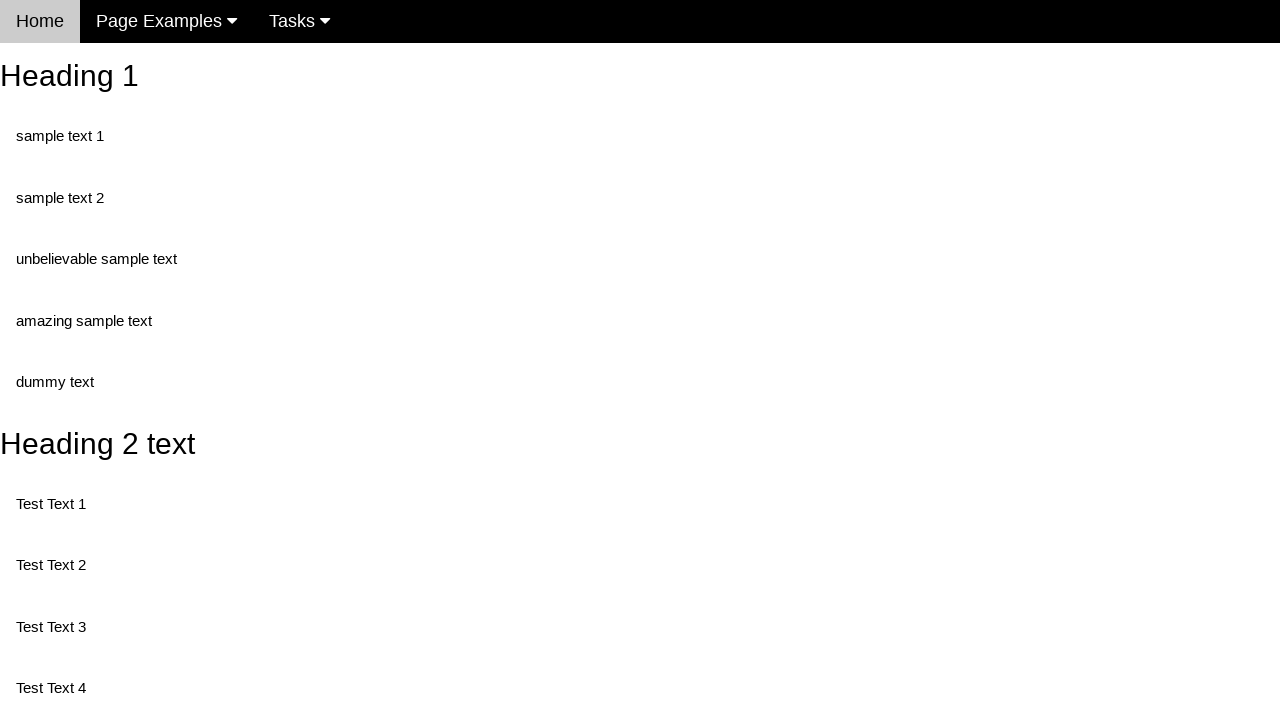

Navigated to locators example page
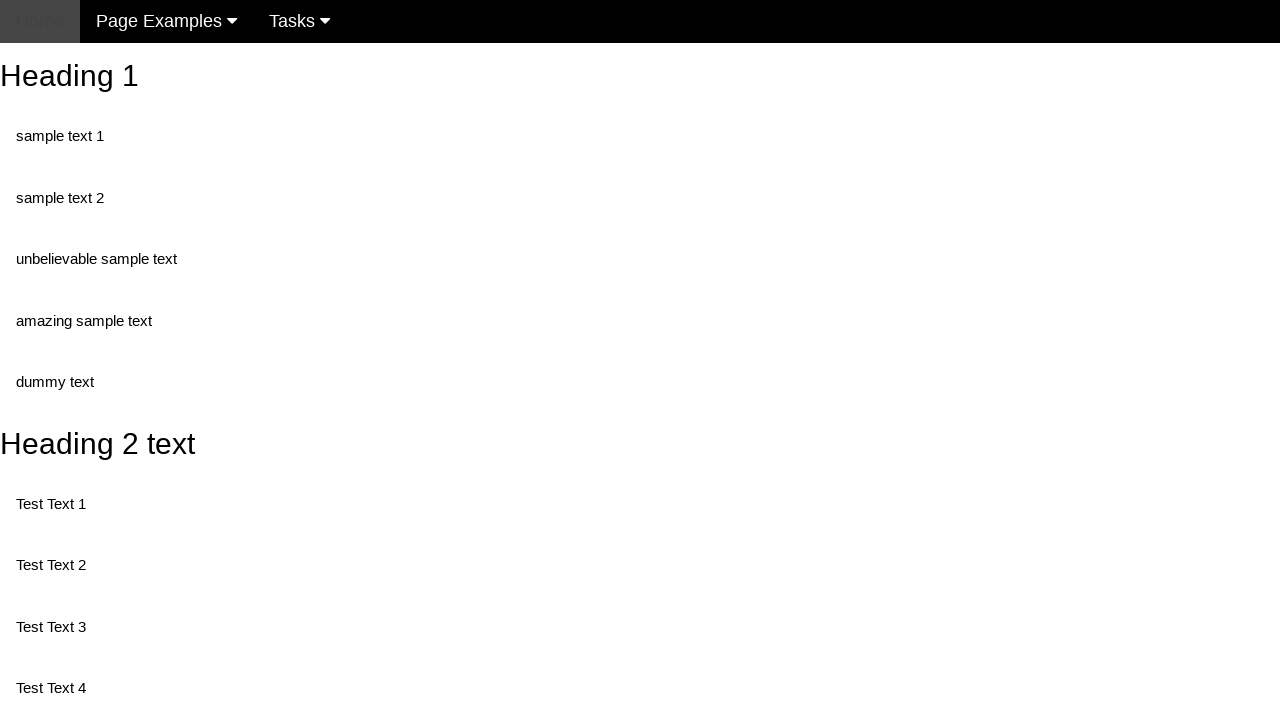

Found 'Heading 2 text' using XPath by ID
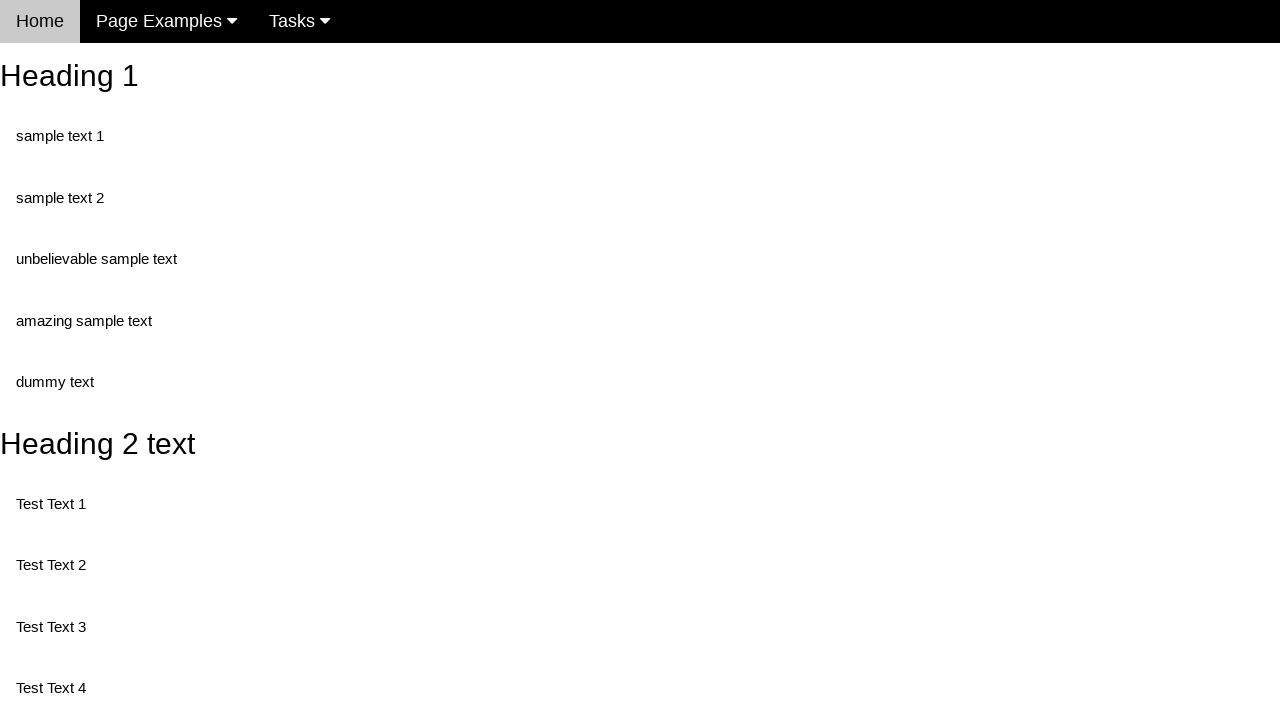

Found 'Heading 2 text' using XPath by text content
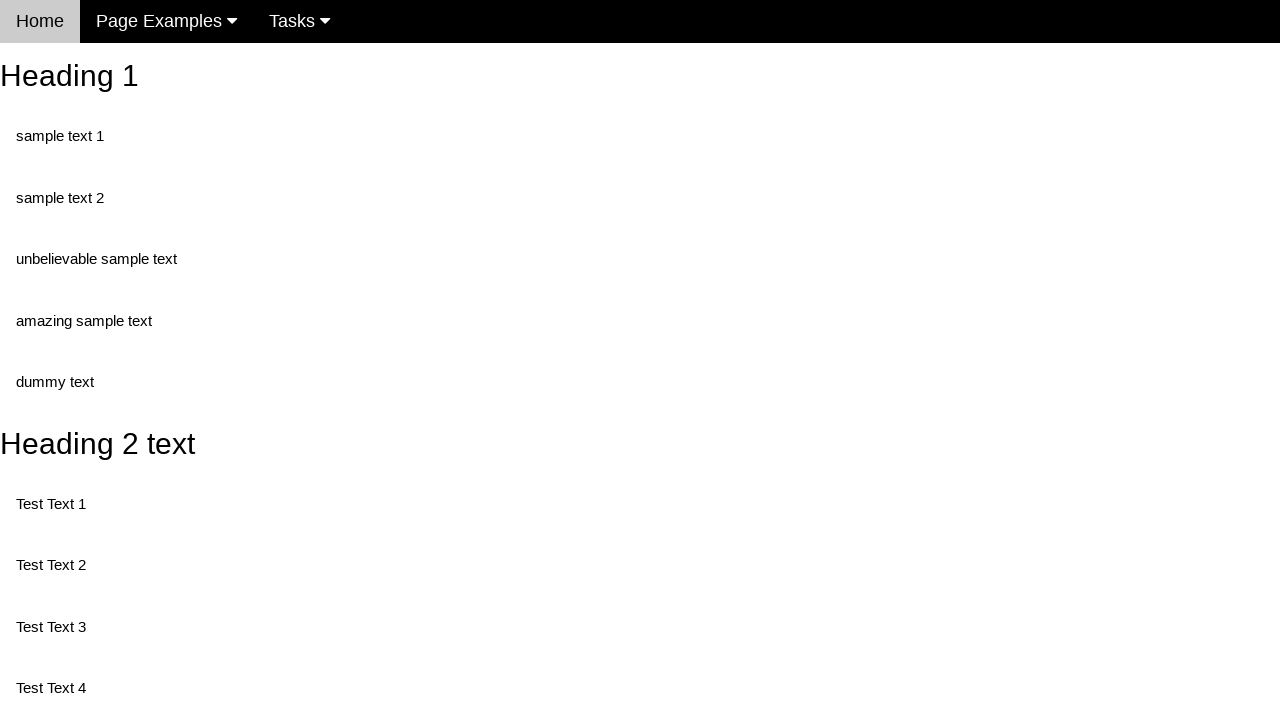

Found 'Test Text 1' using XPath by text
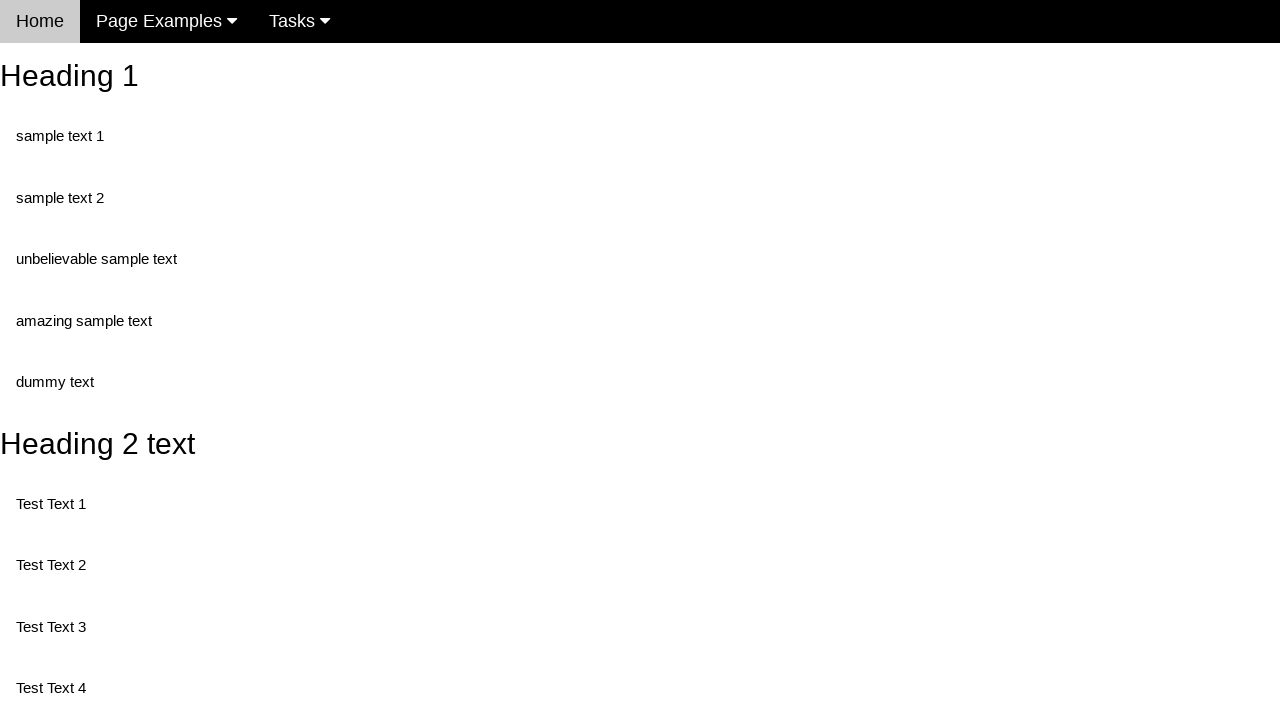

Found 'Test Text 1' using XPath with parent and class
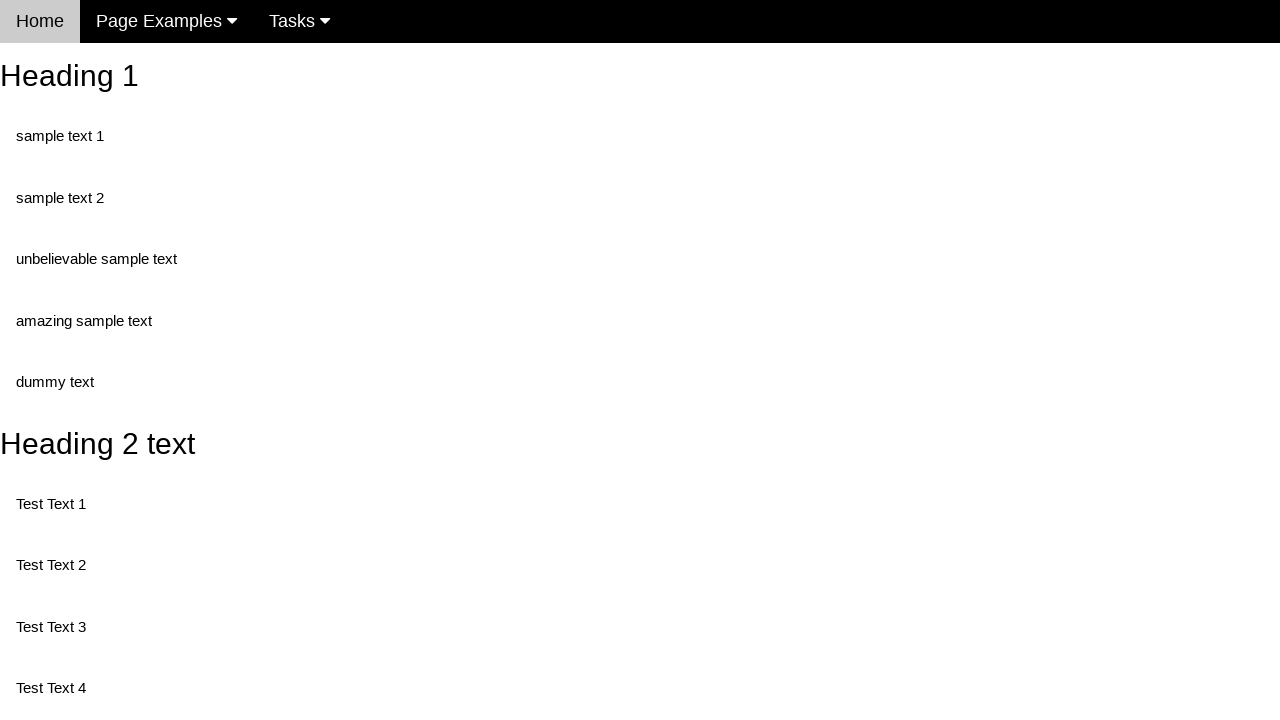

Found 'Test Text 2' using XPath by text
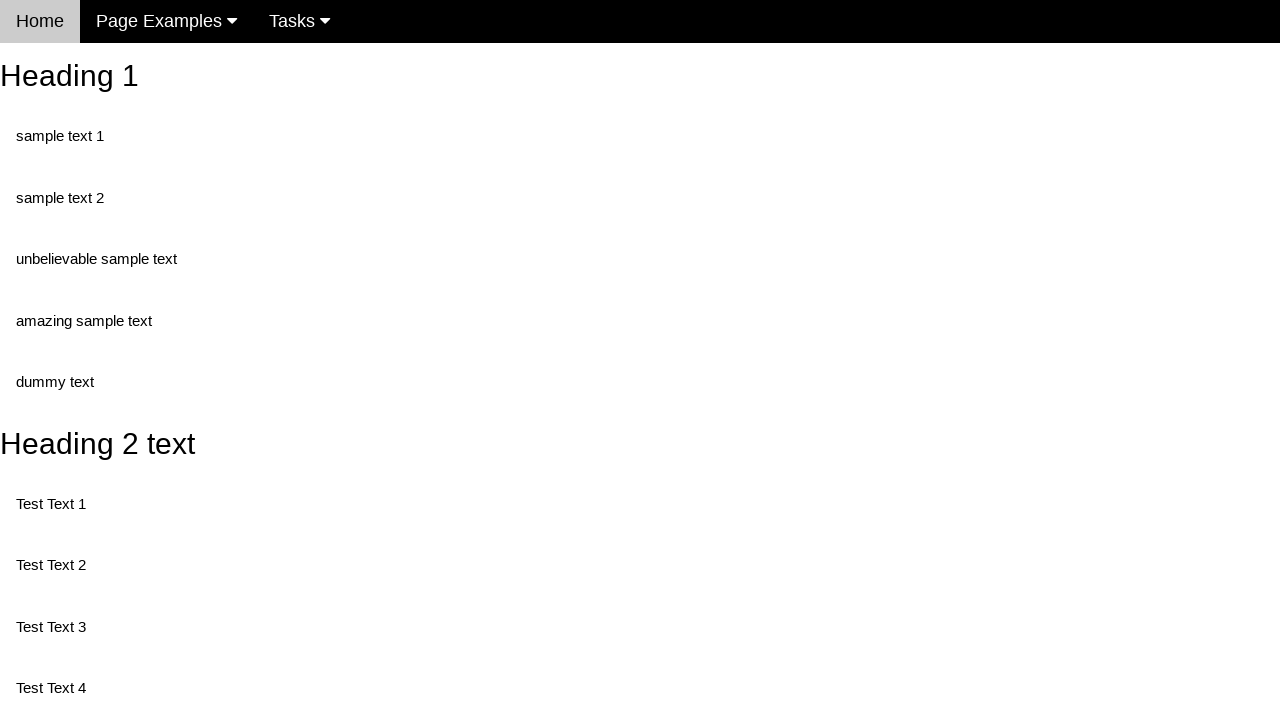

Found 'Test Text 2' using XPath by class
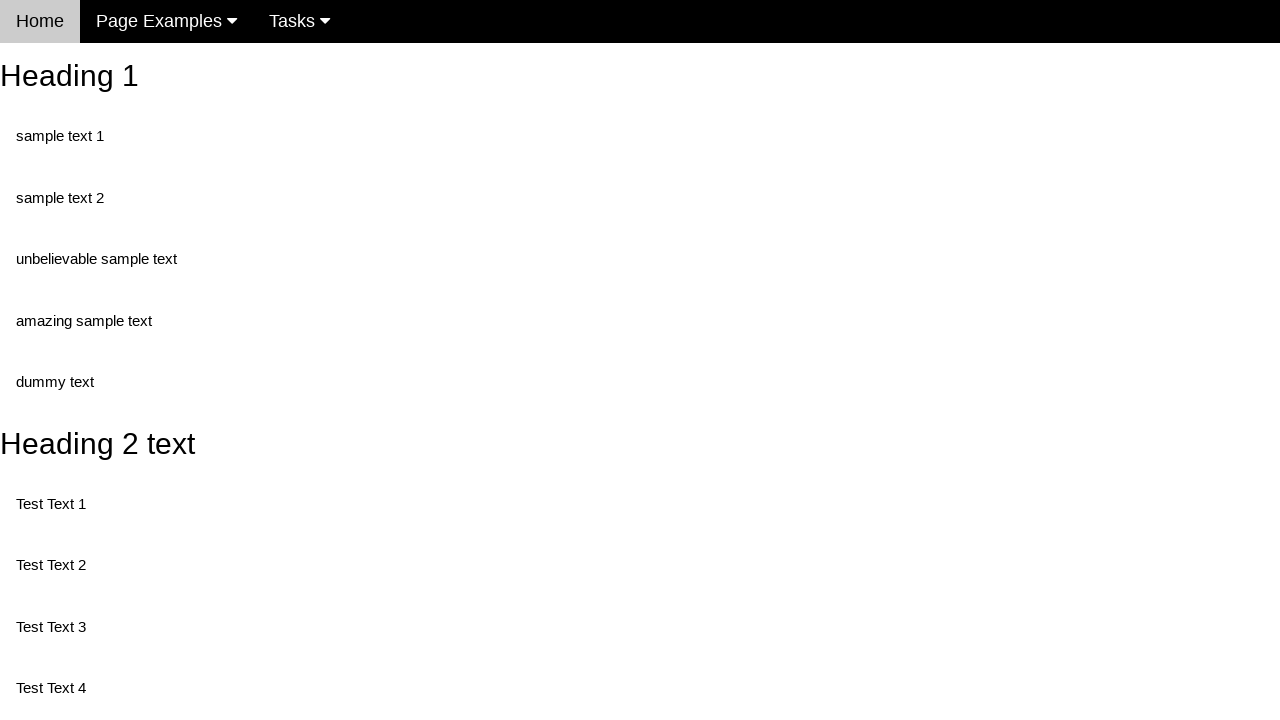

Found 'Test Text 3' using XPath by text
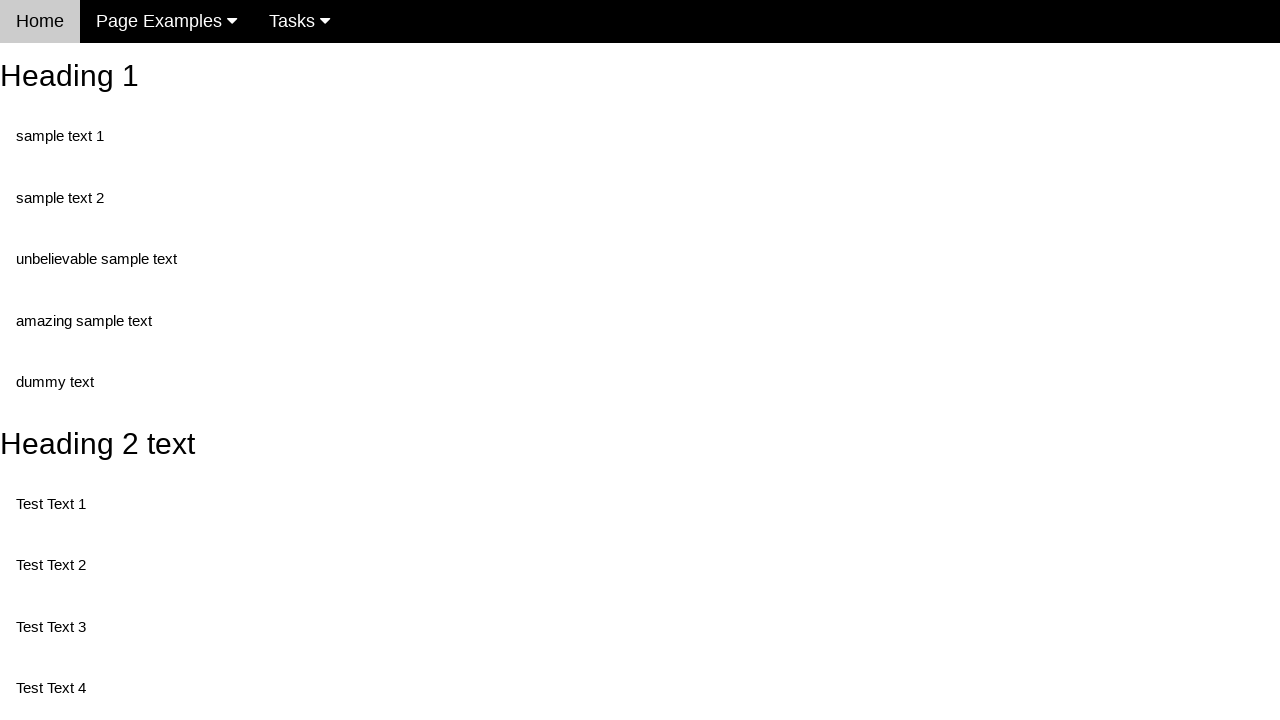

Found 'Test Text 3' using XPath with contains
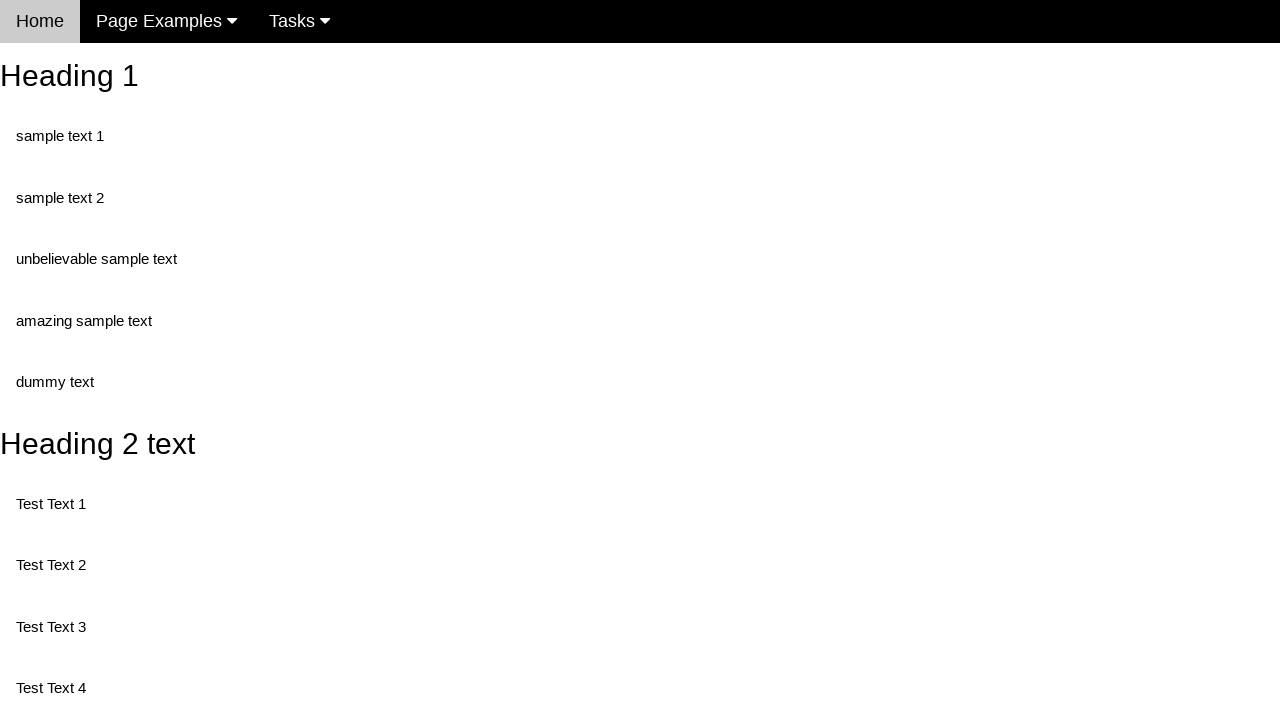

Found 'Test Text 4' using XPath by text
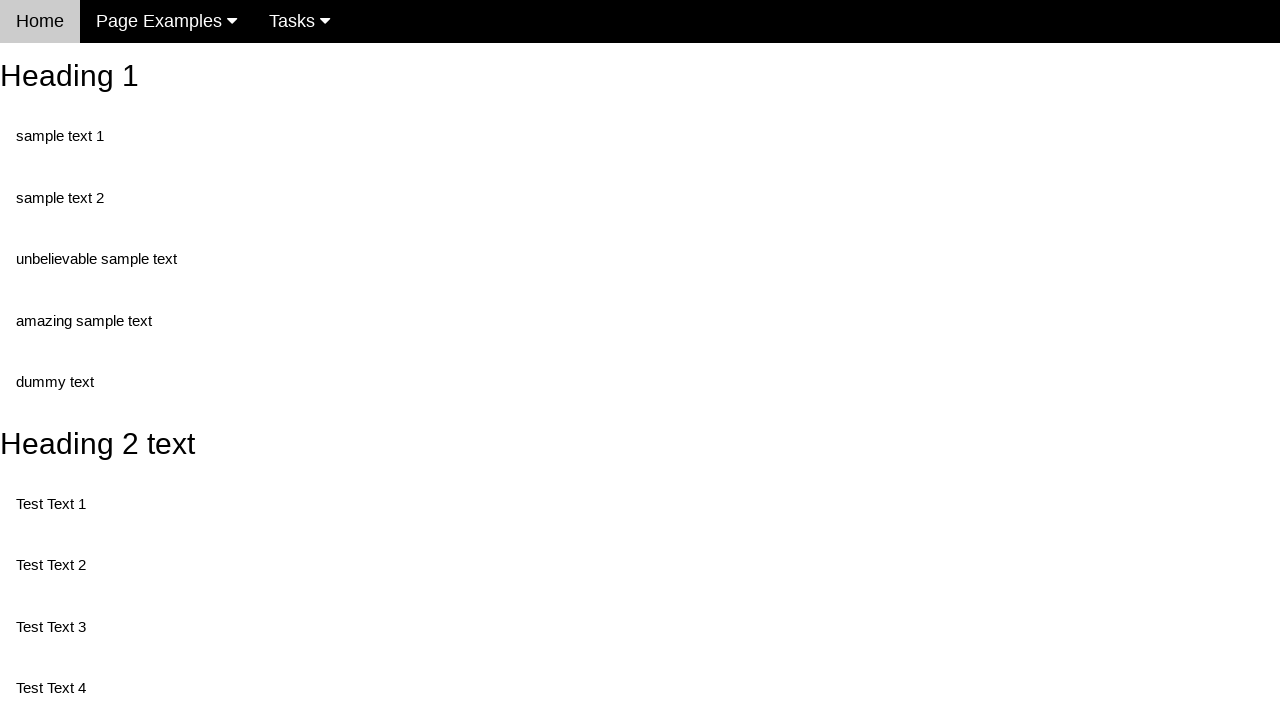

Found 'Test Text 4' using XPath with parent and contains
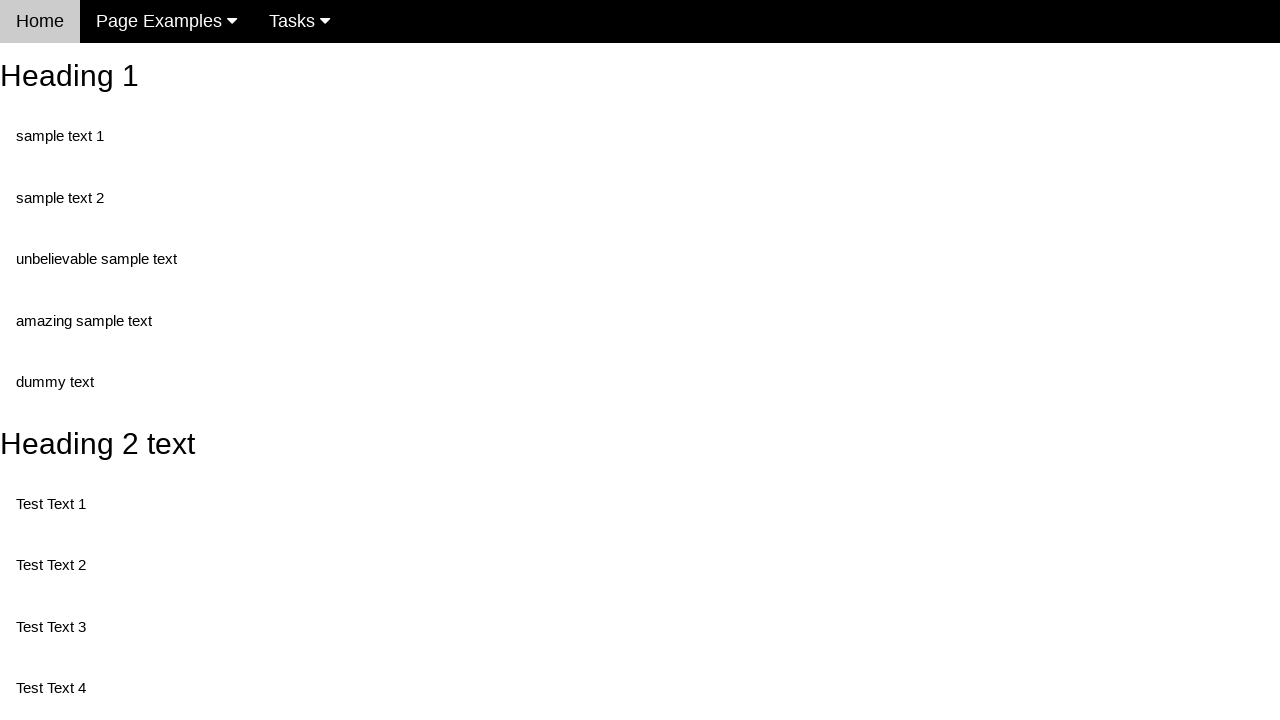

Found 'Test Text 5' using XPath by text
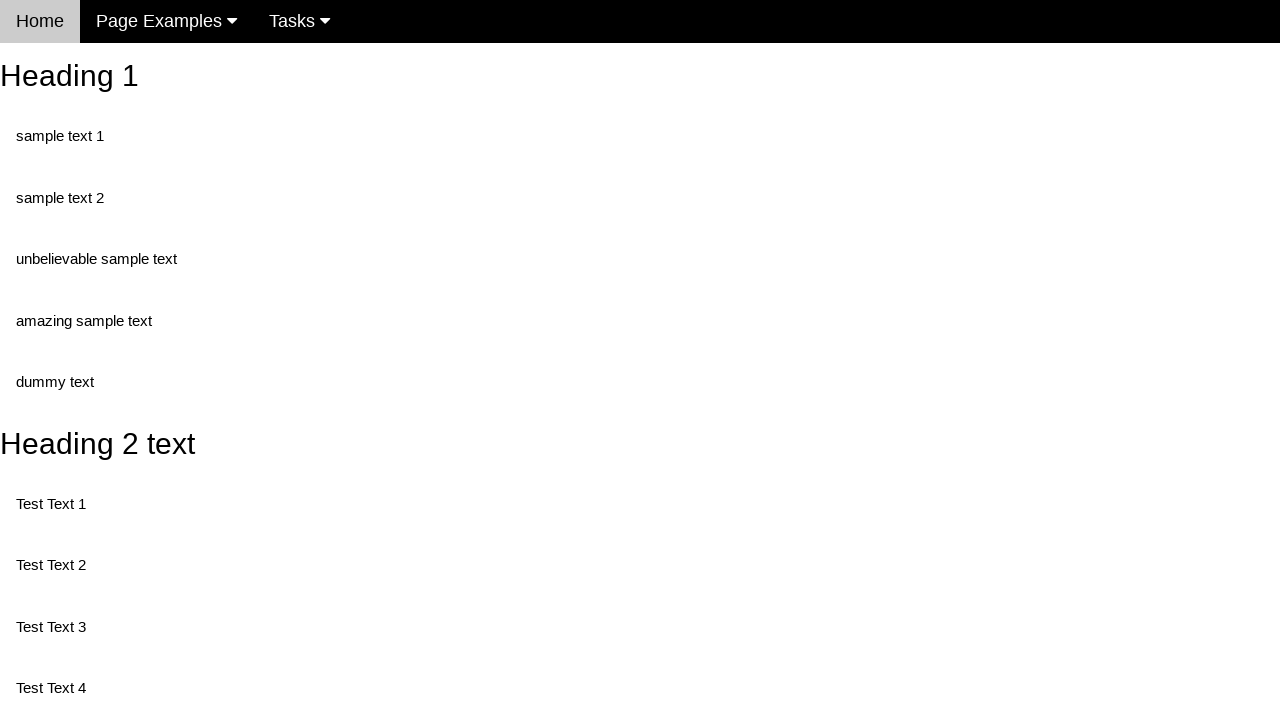

Found 'Test Text 5' using XPath by class
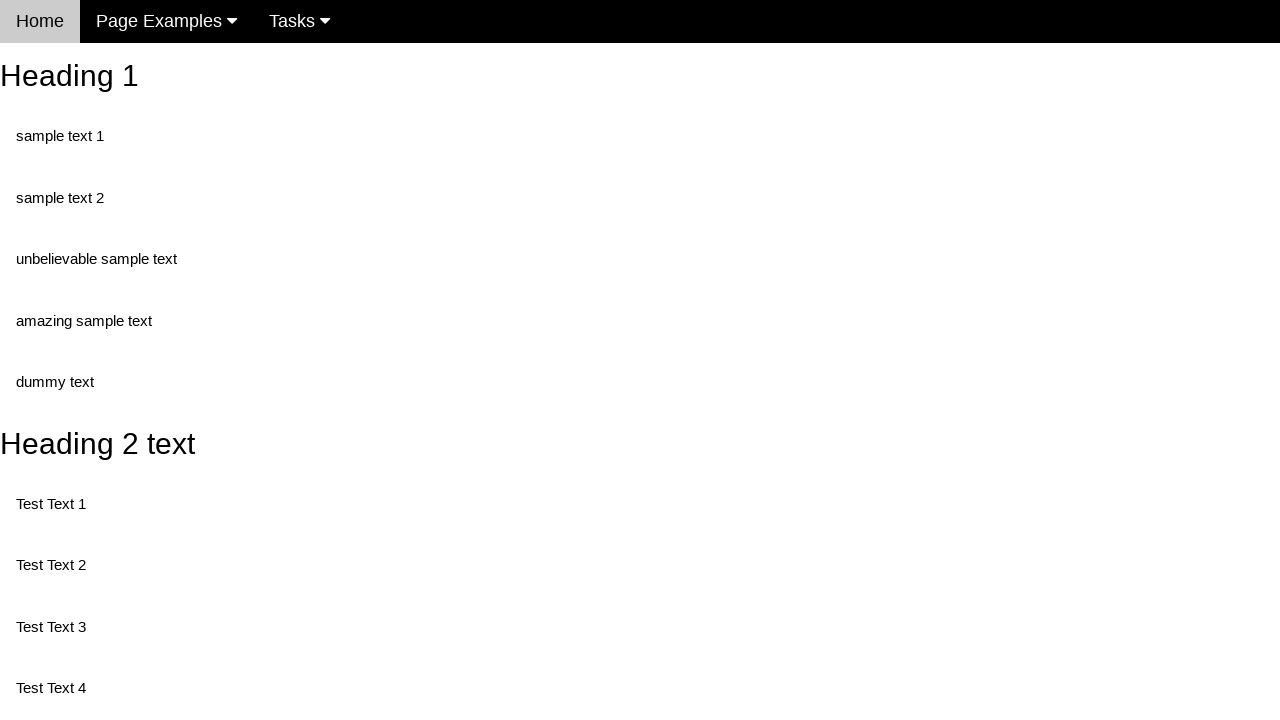

Found button value using XPath by name attribute
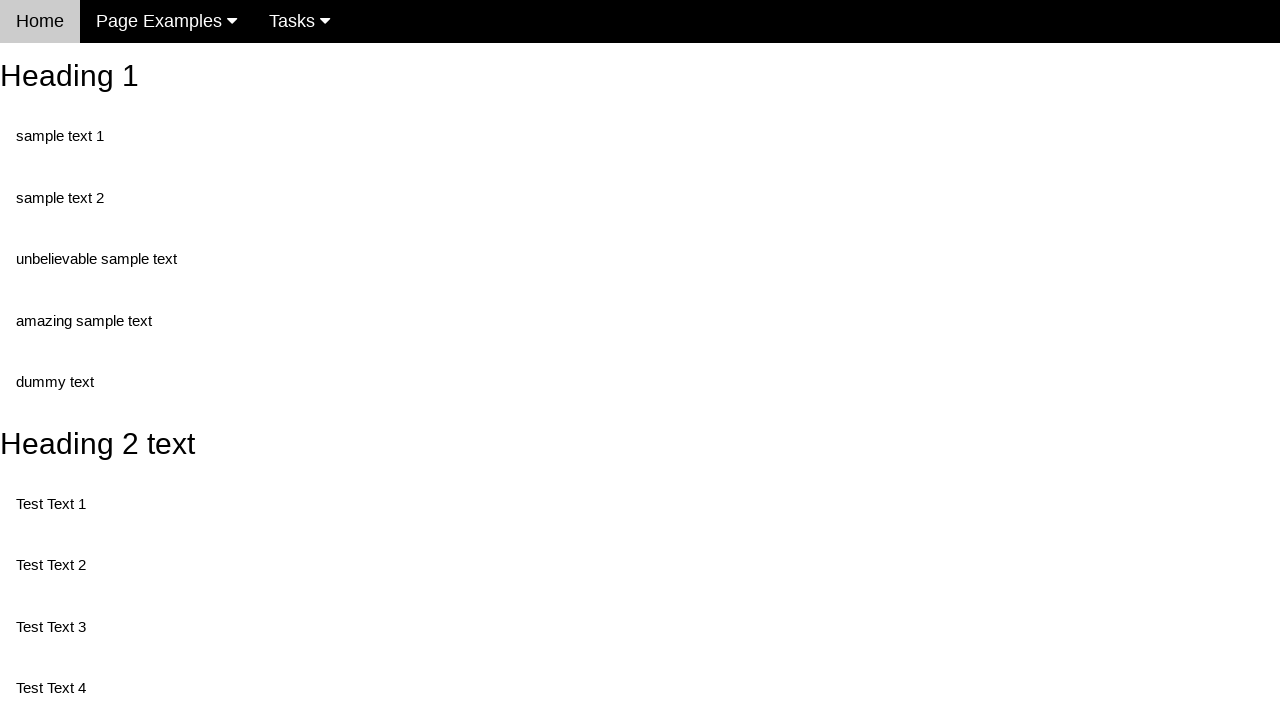

Found button value using XPath by ID
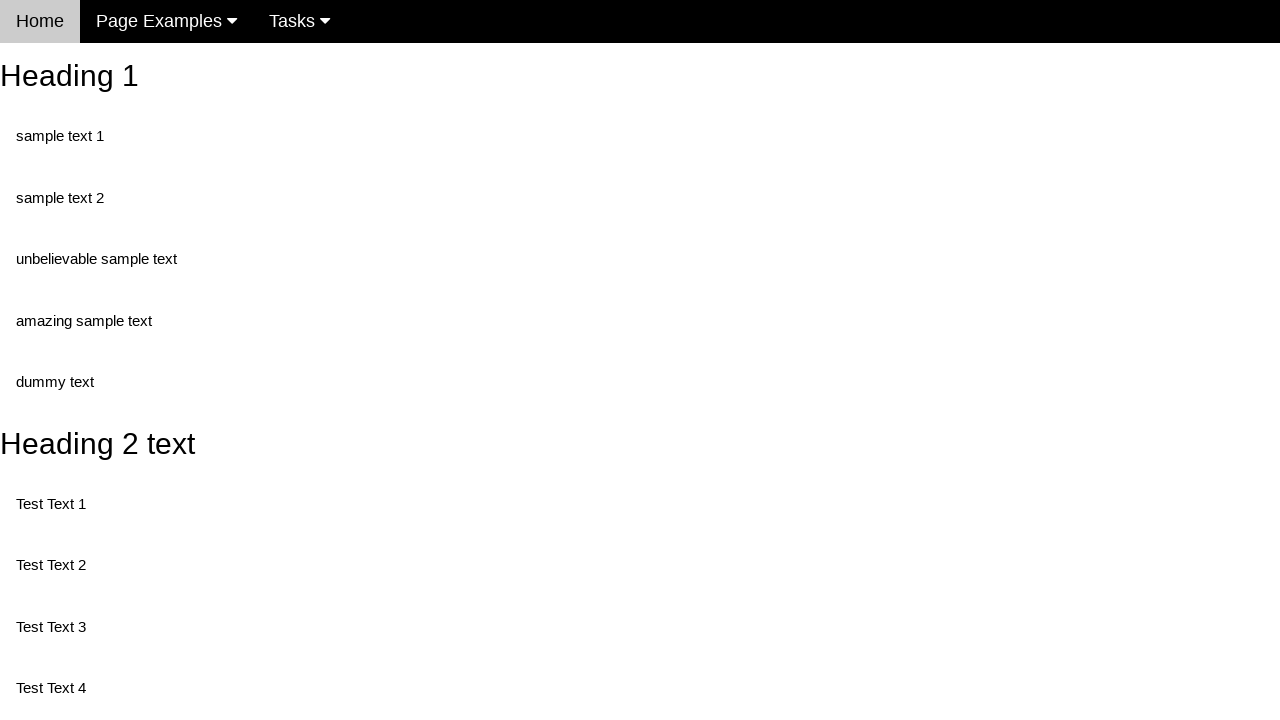

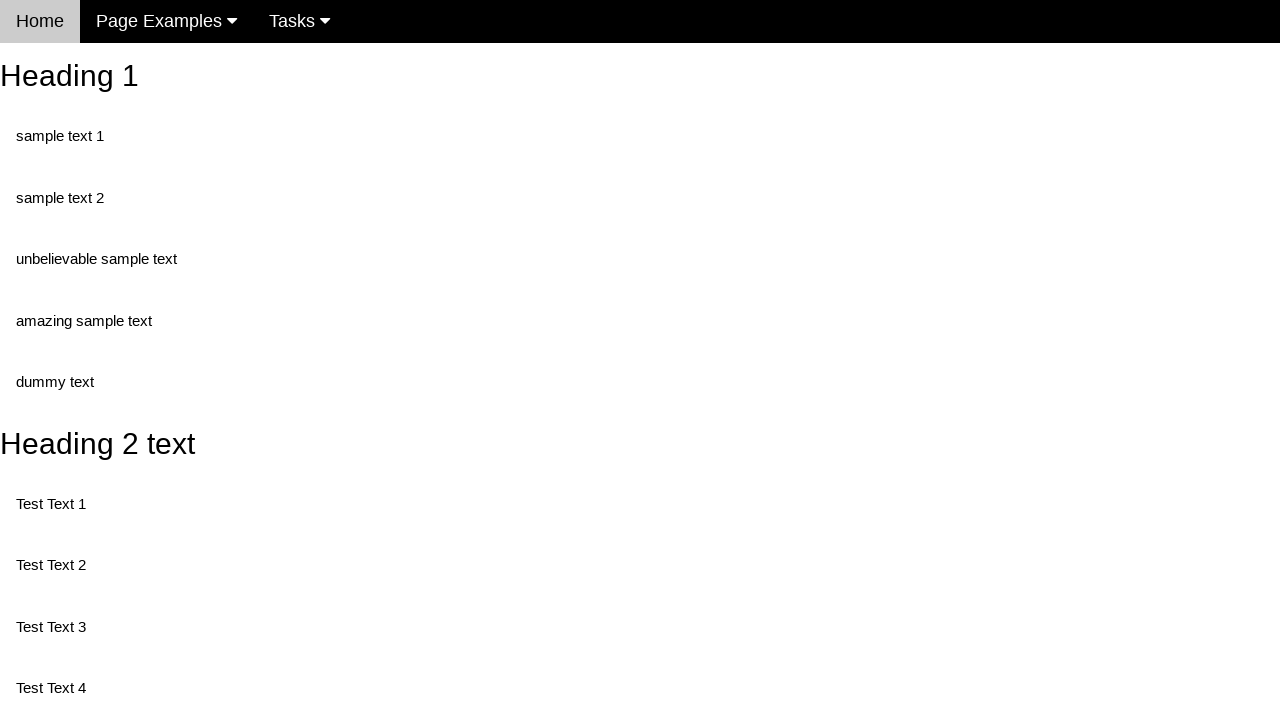